Tests multi-color autocomplete input by entering multiple color initials (P, G, B) and selecting them from autocomplete suggestions

Starting URL: https://demoqa.com/auto-complete

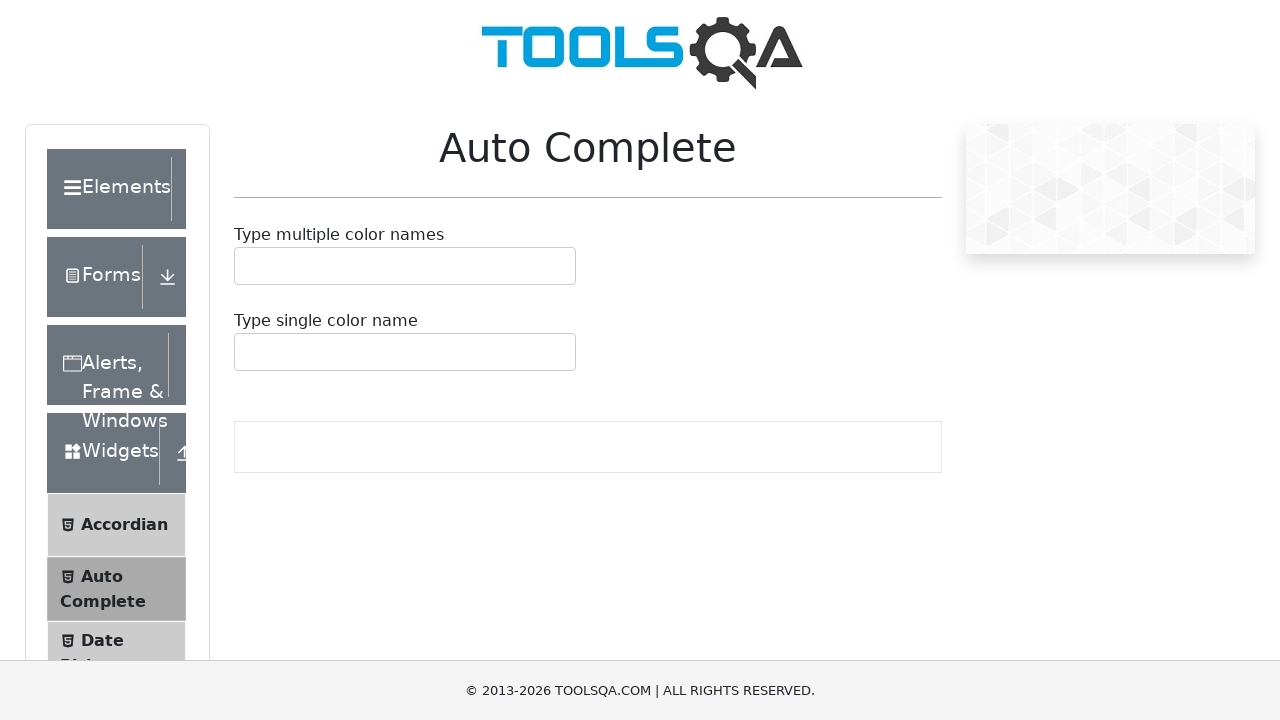

Scrolled down 300px to make autocomplete elements visible
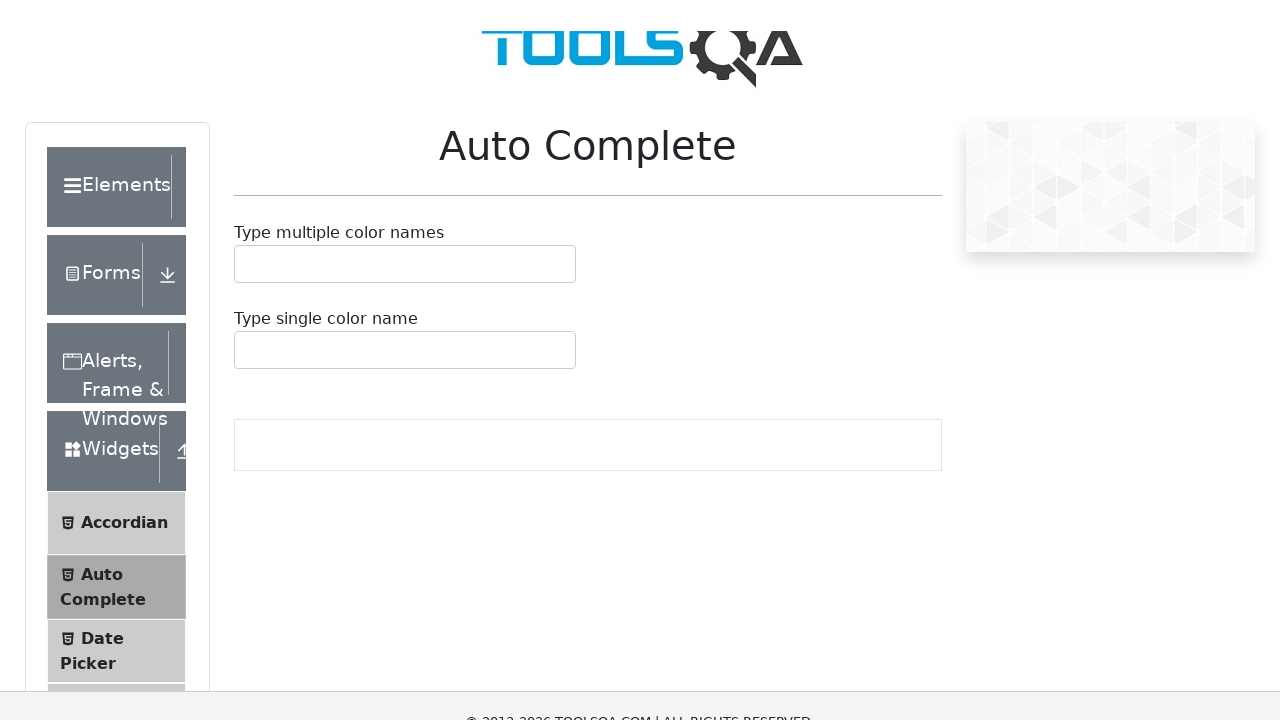

Clicked on multi-color autocomplete input field at (247, 266) on #autoCompleteMultipleInput
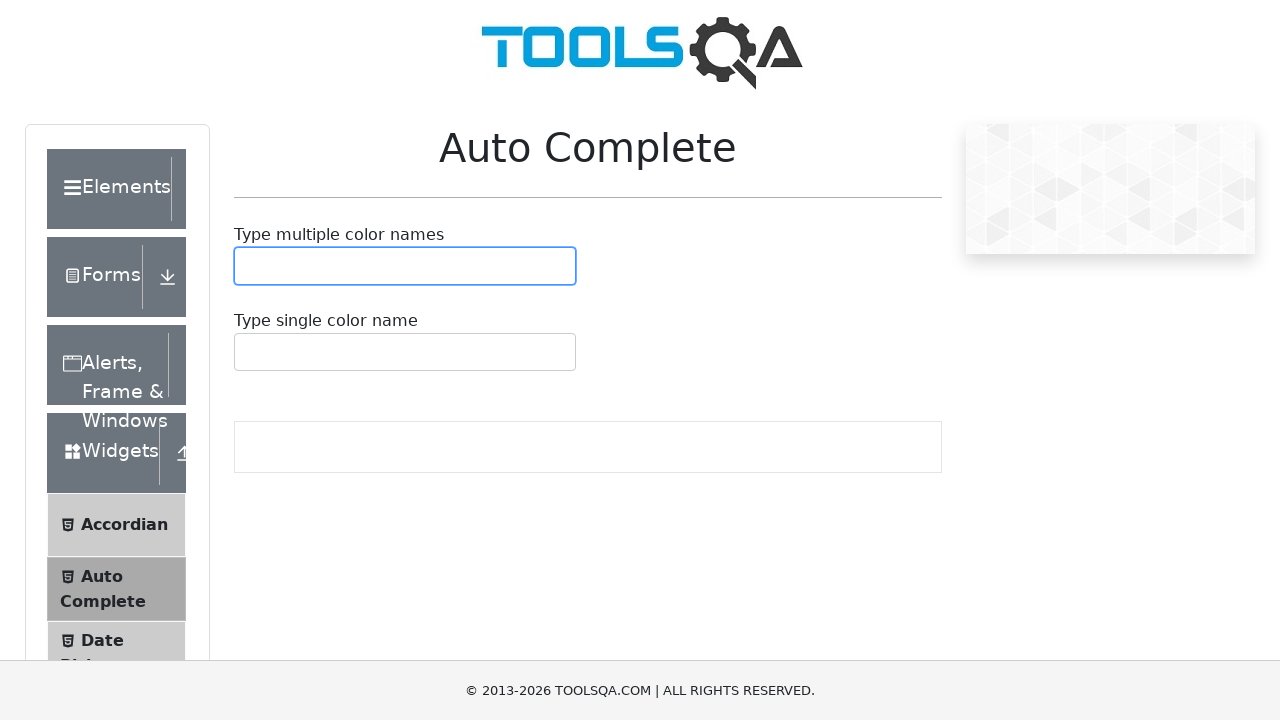

Entered 'P' in autocomplete input field on #autoCompleteMultipleInput
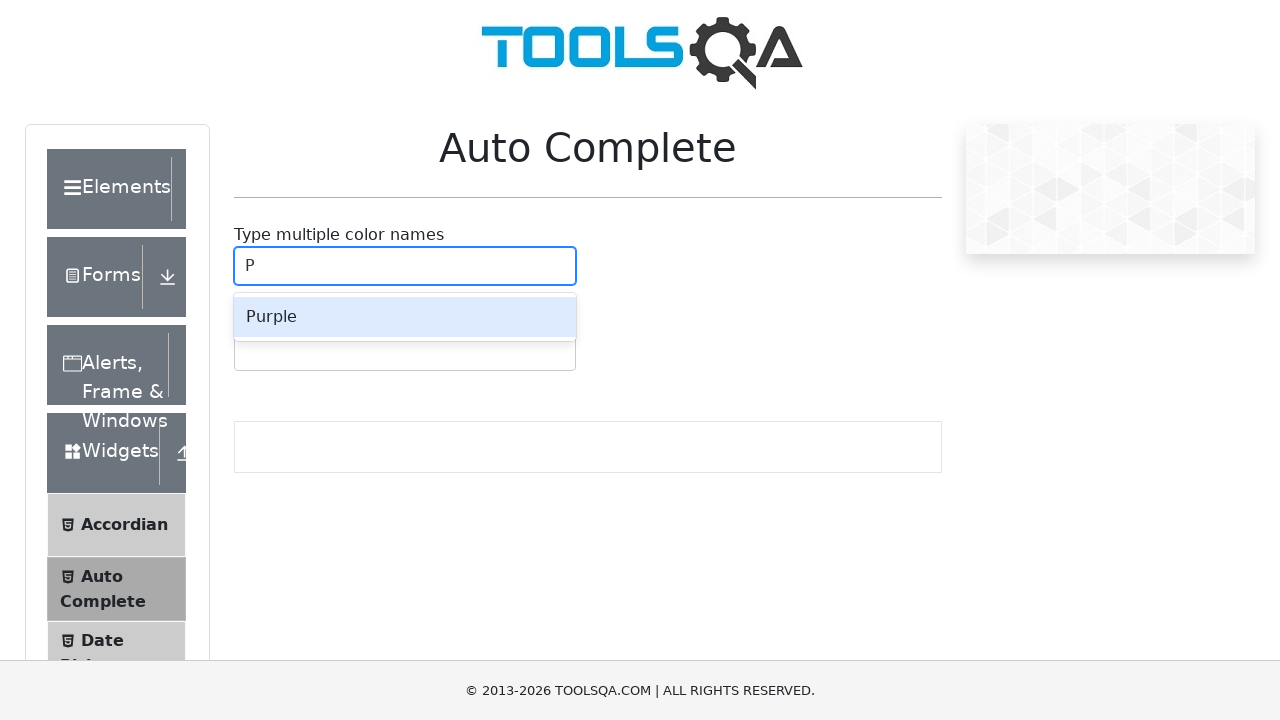

Pressed Enter to select Purple from autocomplete suggestions on #autoCompleteMultipleInput
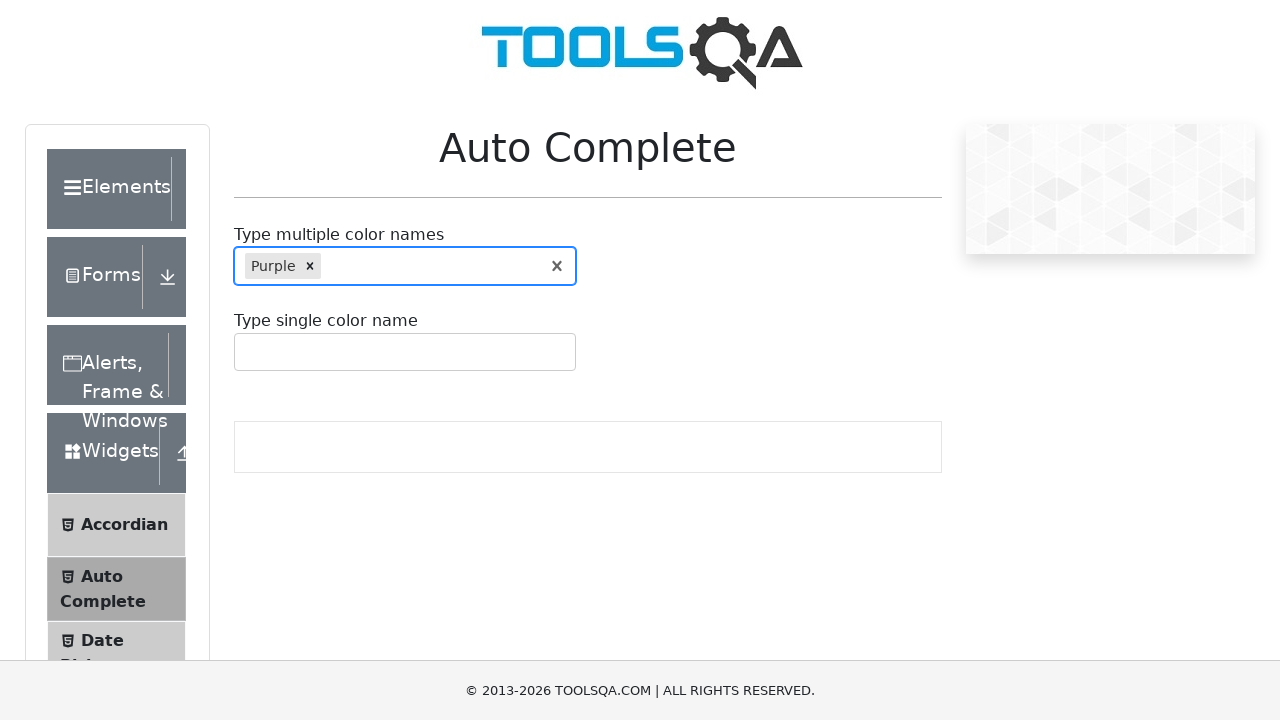

Entered 'G' in autocomplete input field on #autoCompleteMultipleInput
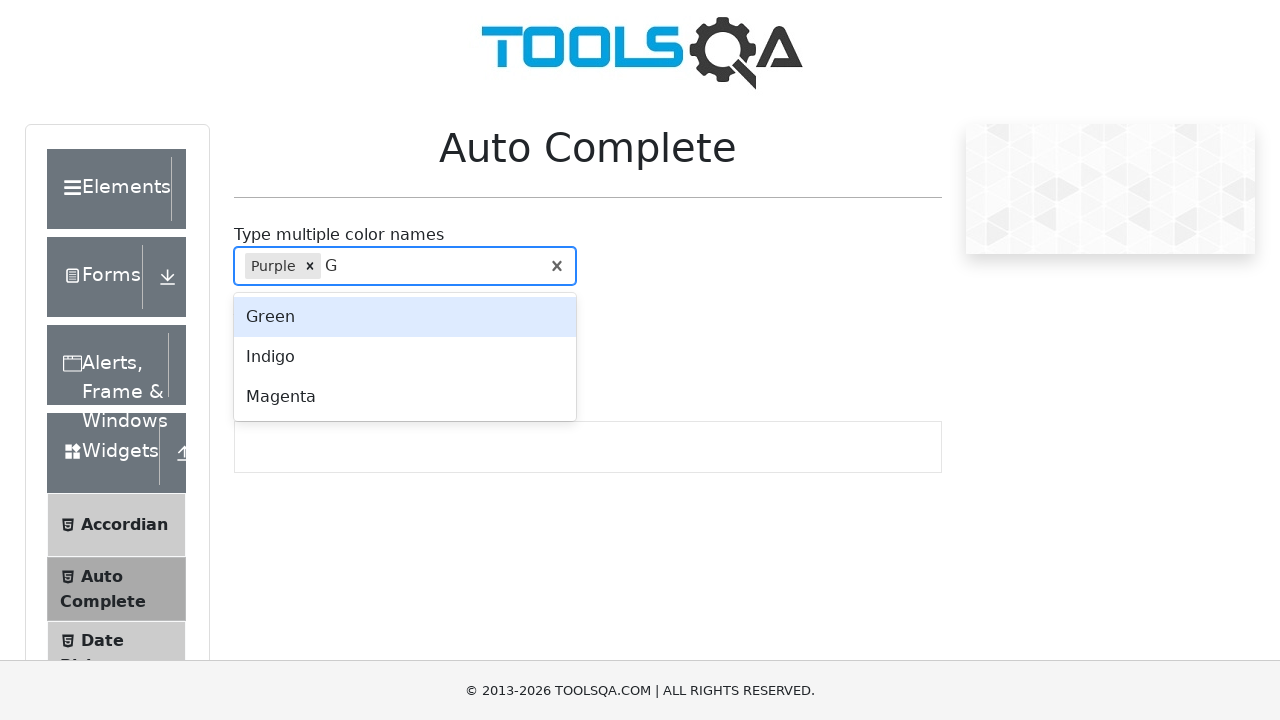

Pressed Enter to select Green from autocomplete suggestions on #autoCompleteMultipleInput
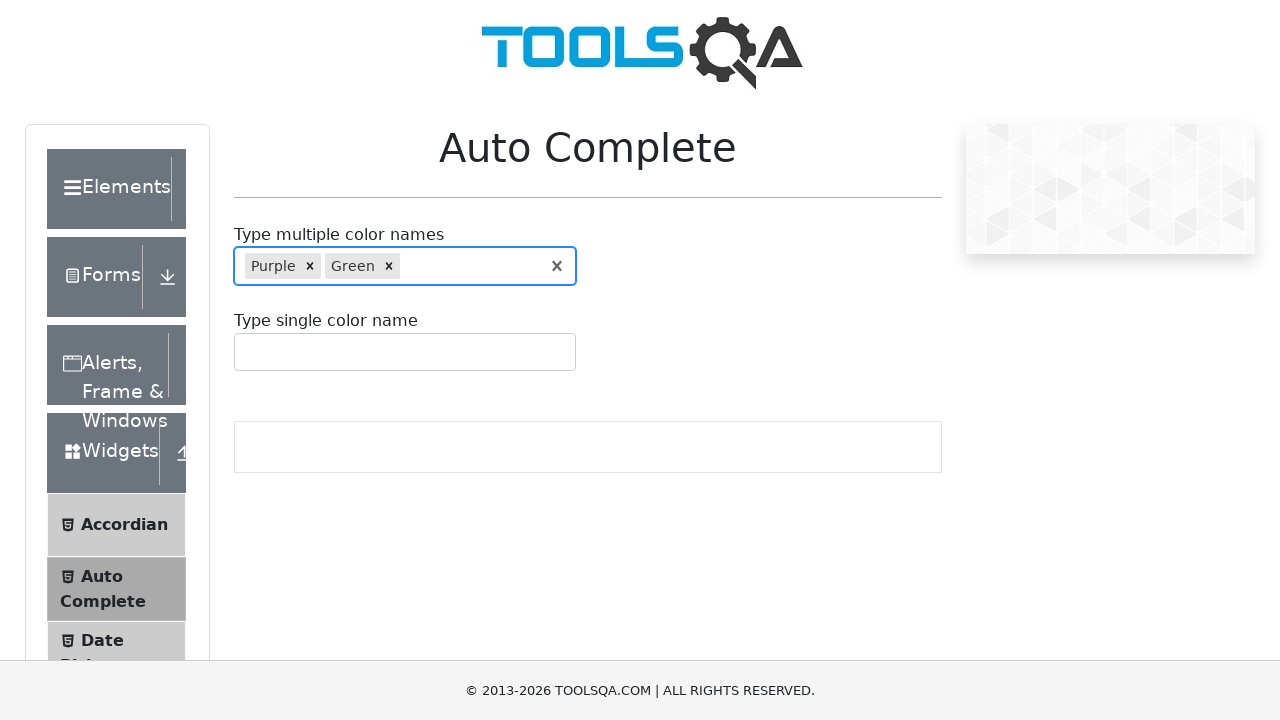

Entered 'B' in autocomplete input field on #autoCompleteMultipleInput
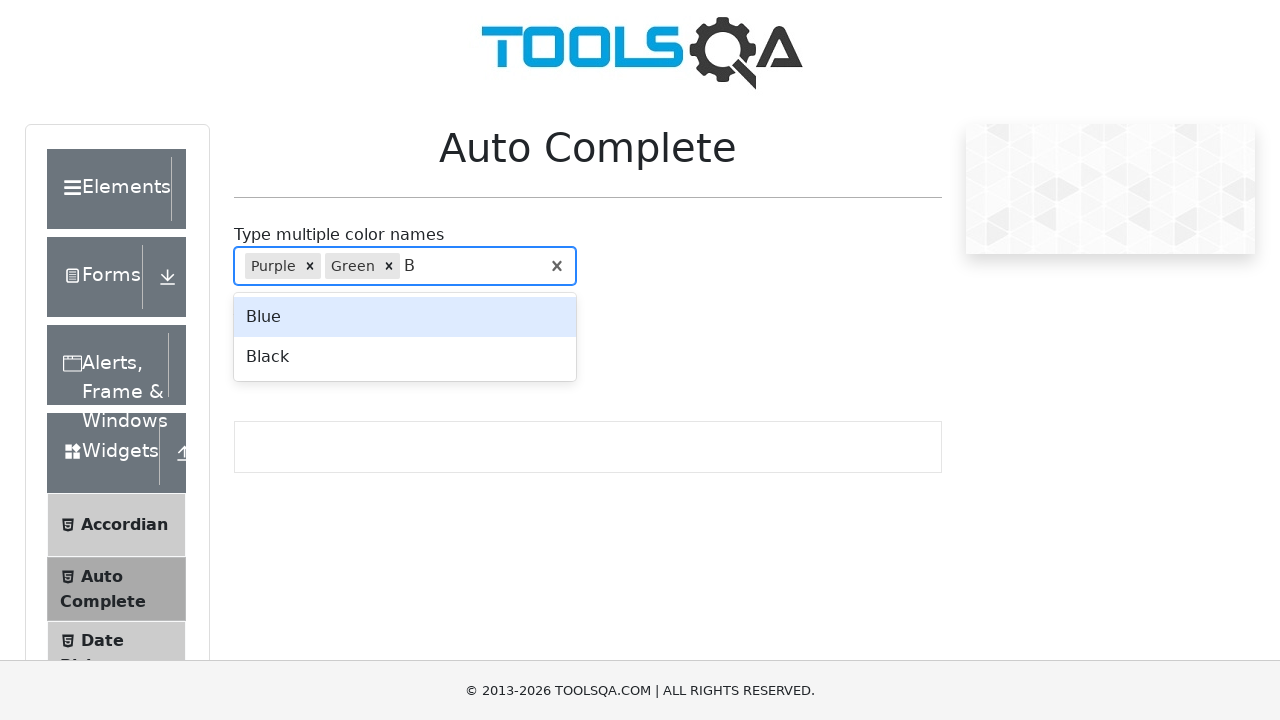

Pressed Enter to select Blue from autocomplete suggestions on #autoCompleteMultipleInput
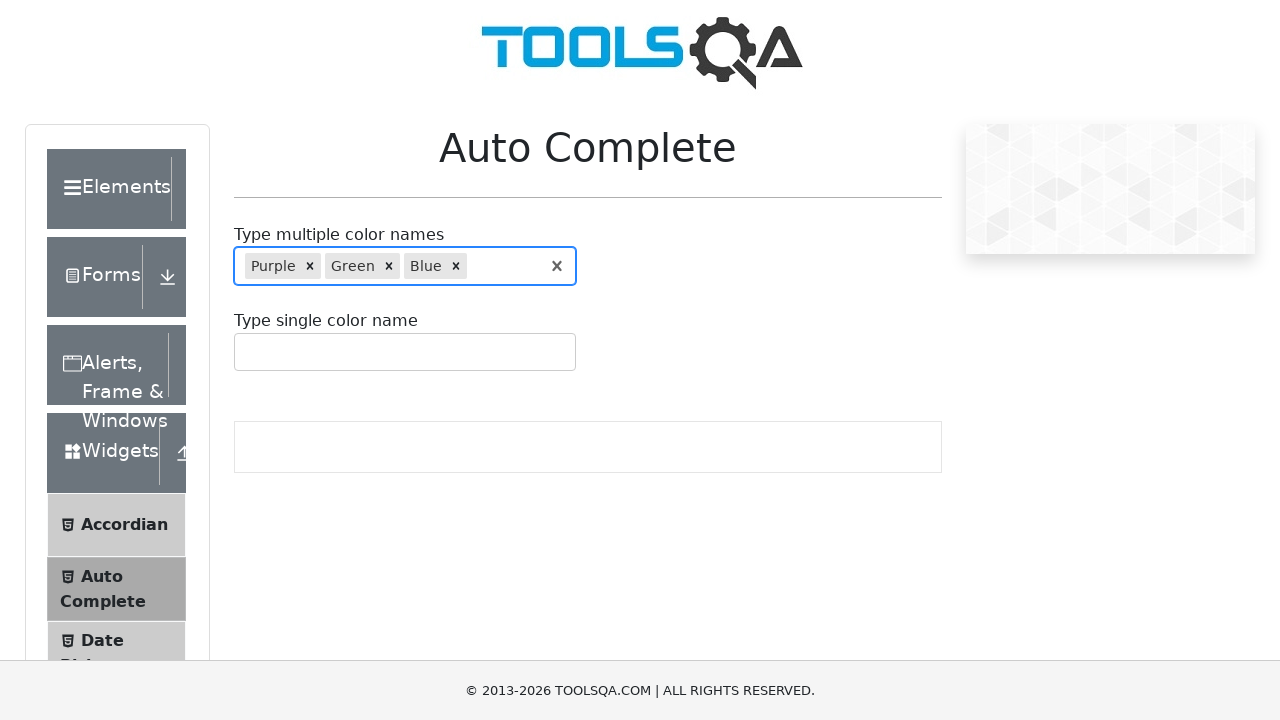

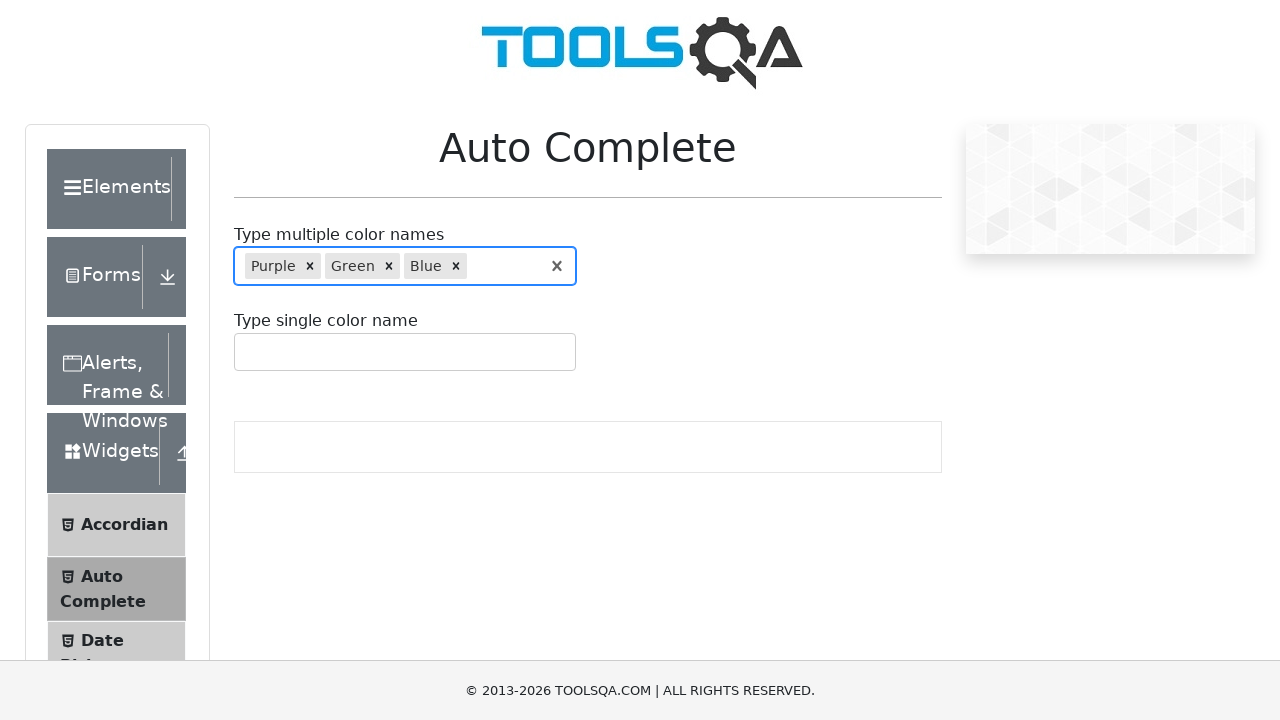